Tests checkbox functionality by verifying initial states and toggling checkbox selections

Starting URL: https://practice.cydeo.com/checkboxes

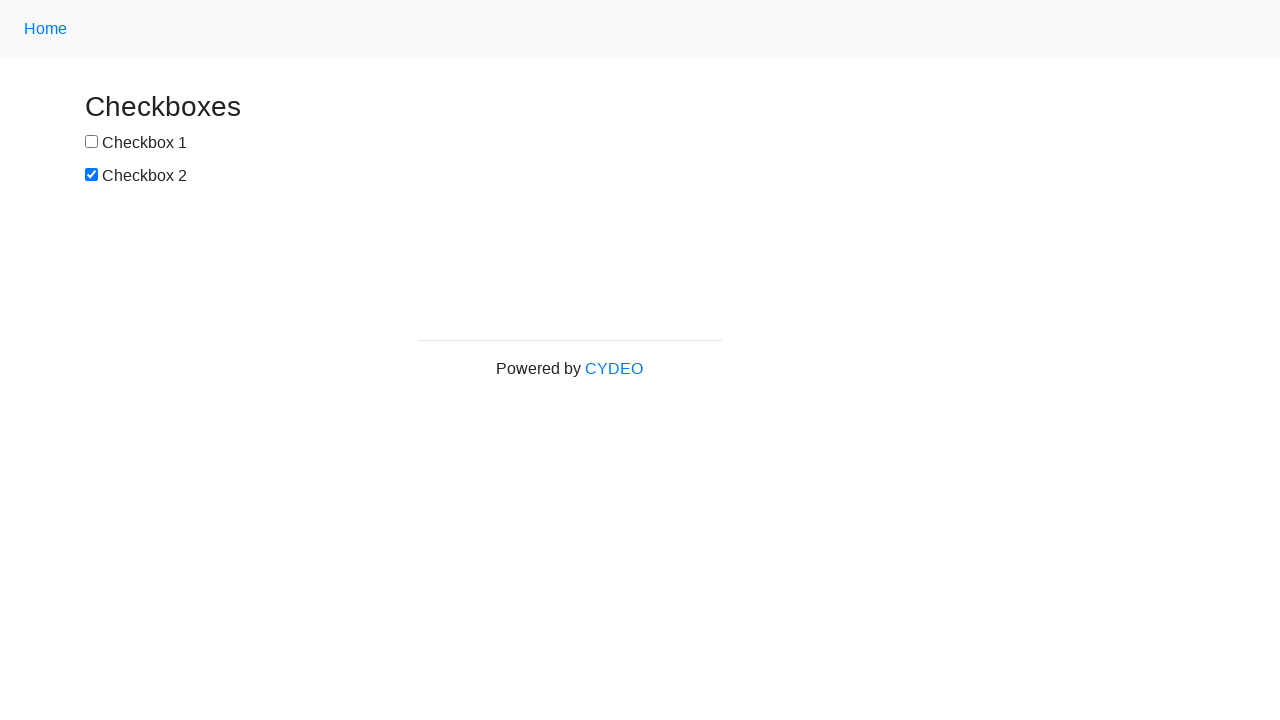

Located checkbox 1 element
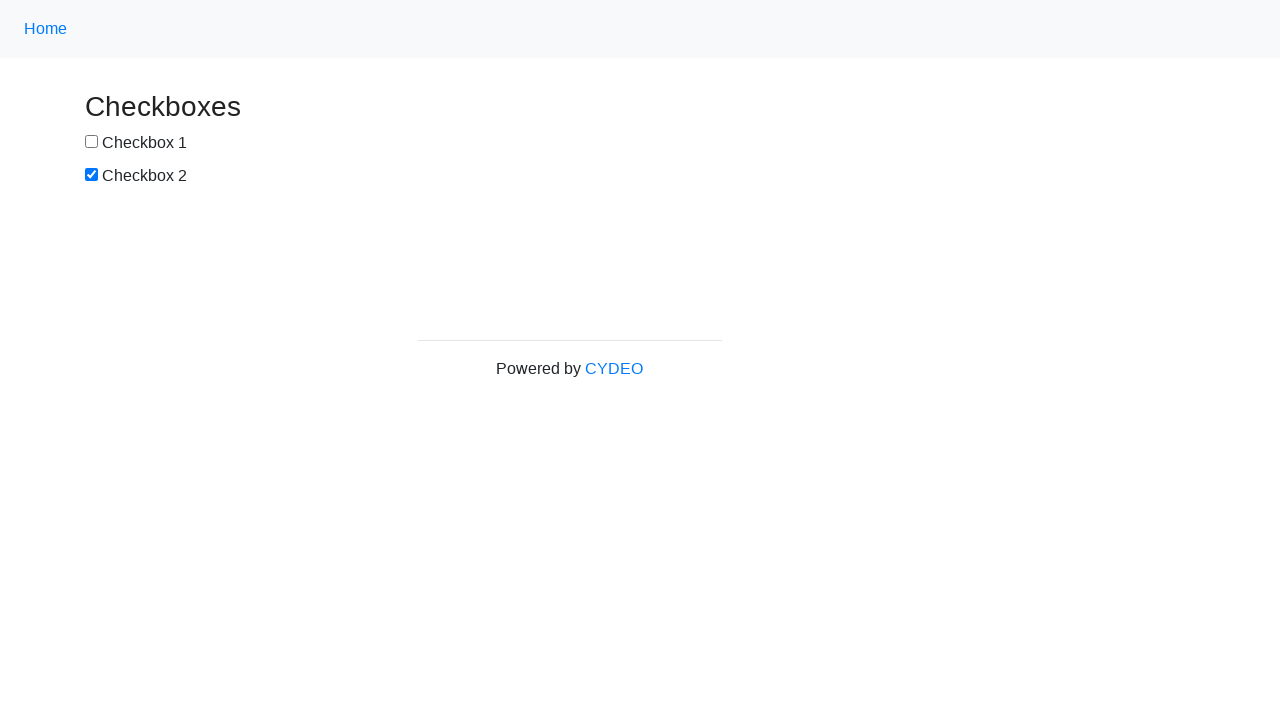

Located checkbox 2 element
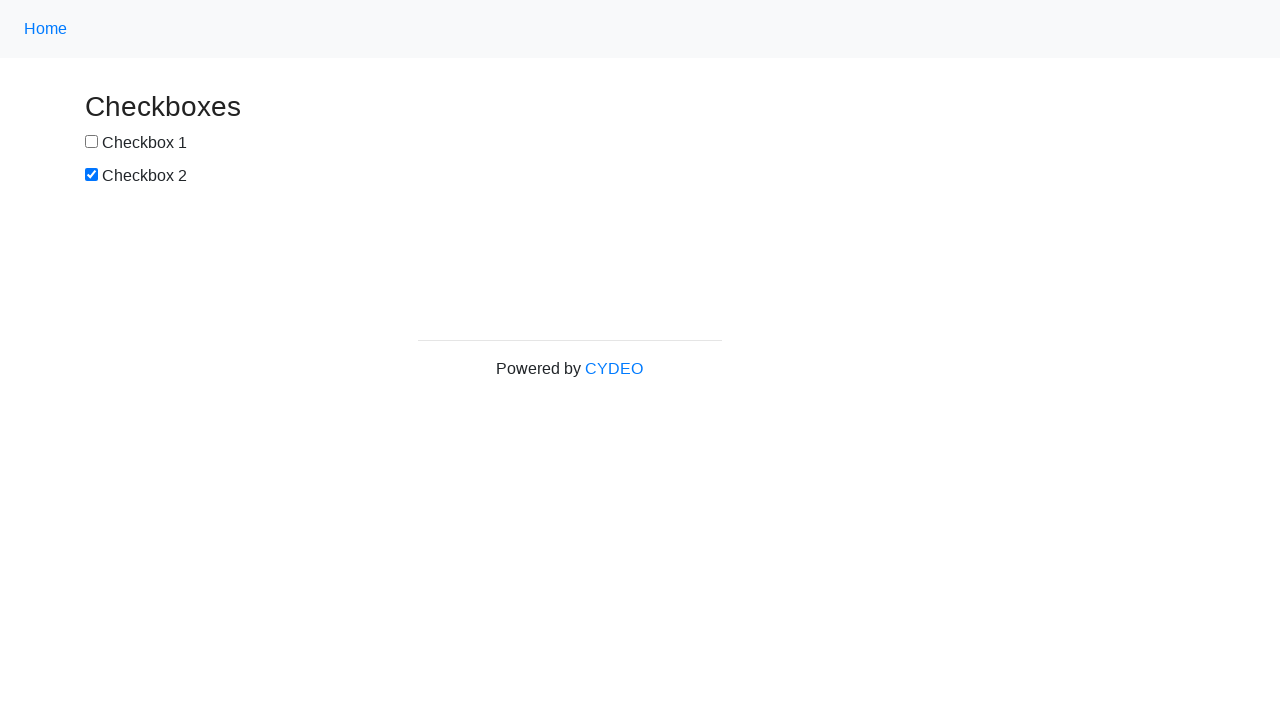

Verified checkbox 1 is not initially checked
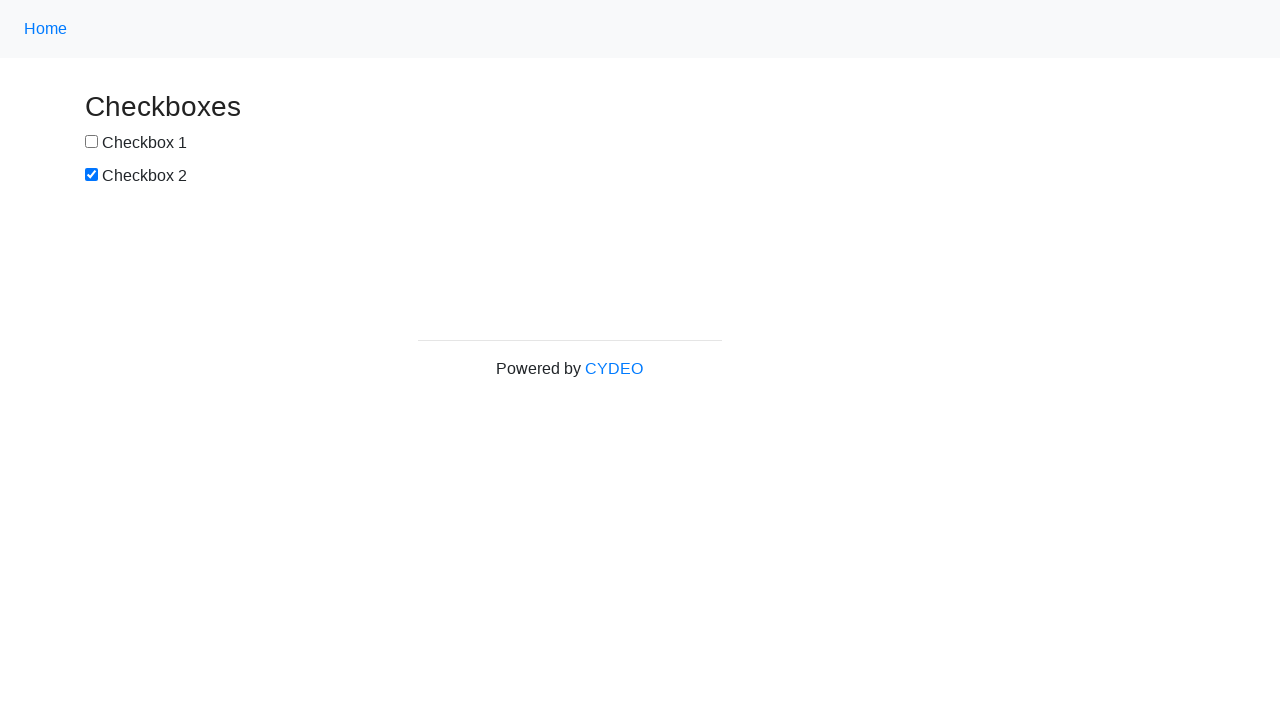

Verified checkbox 2 is initially checked
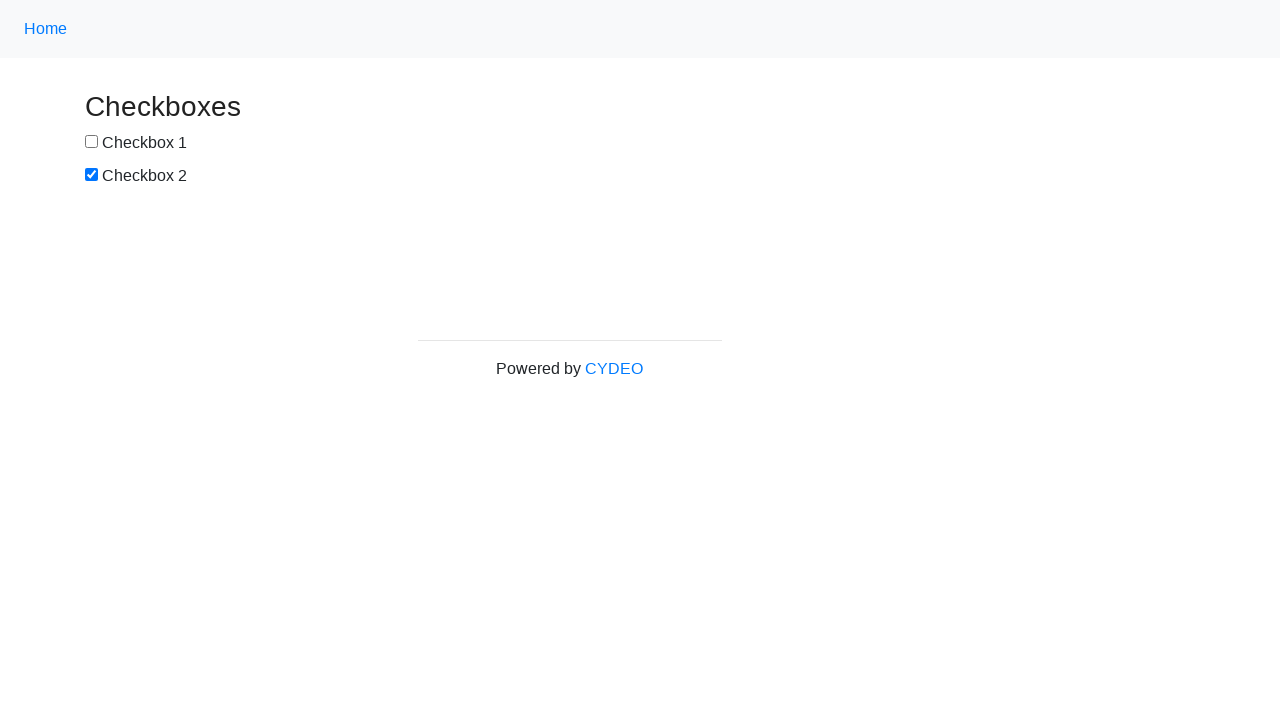

Clicked checkbox 1 to select it at (92, 142) on xpath=//input[@name='checkbox1']
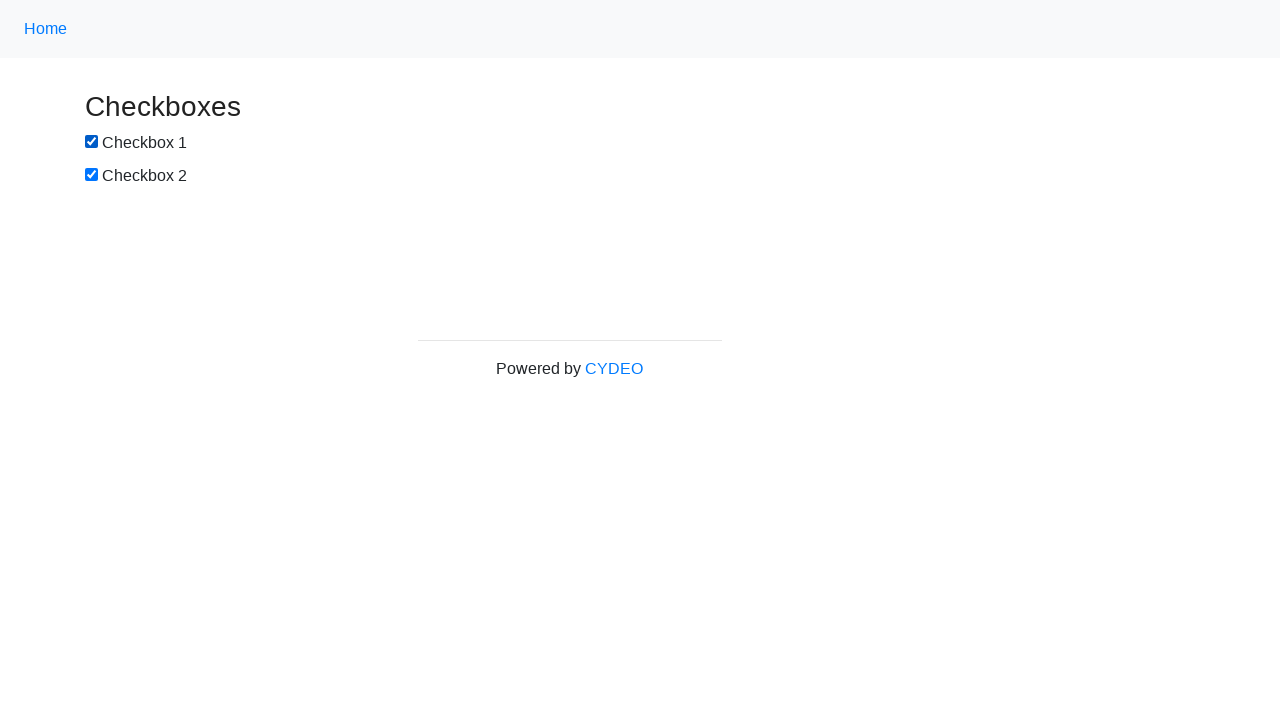

Clicked checkbox 2 to deselect it at (92, 175) on xpath=//input[@name='checkbox2']
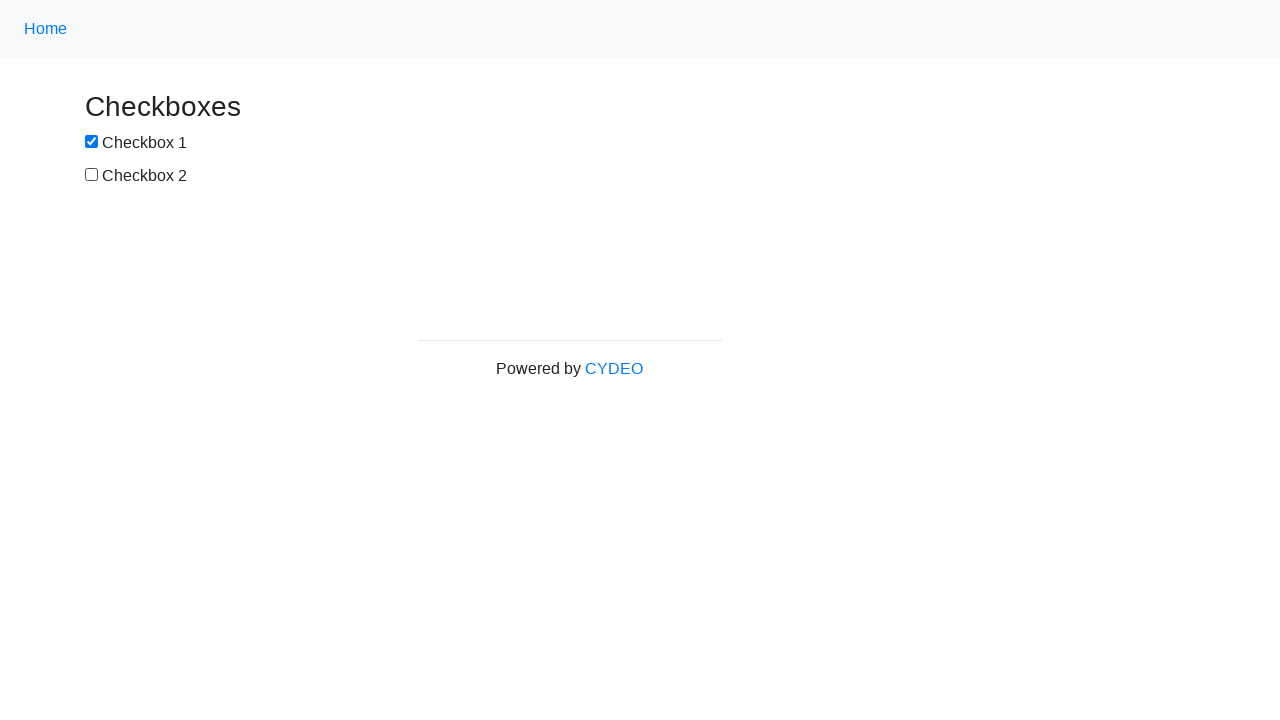

Verified checkbox 1 is now checked
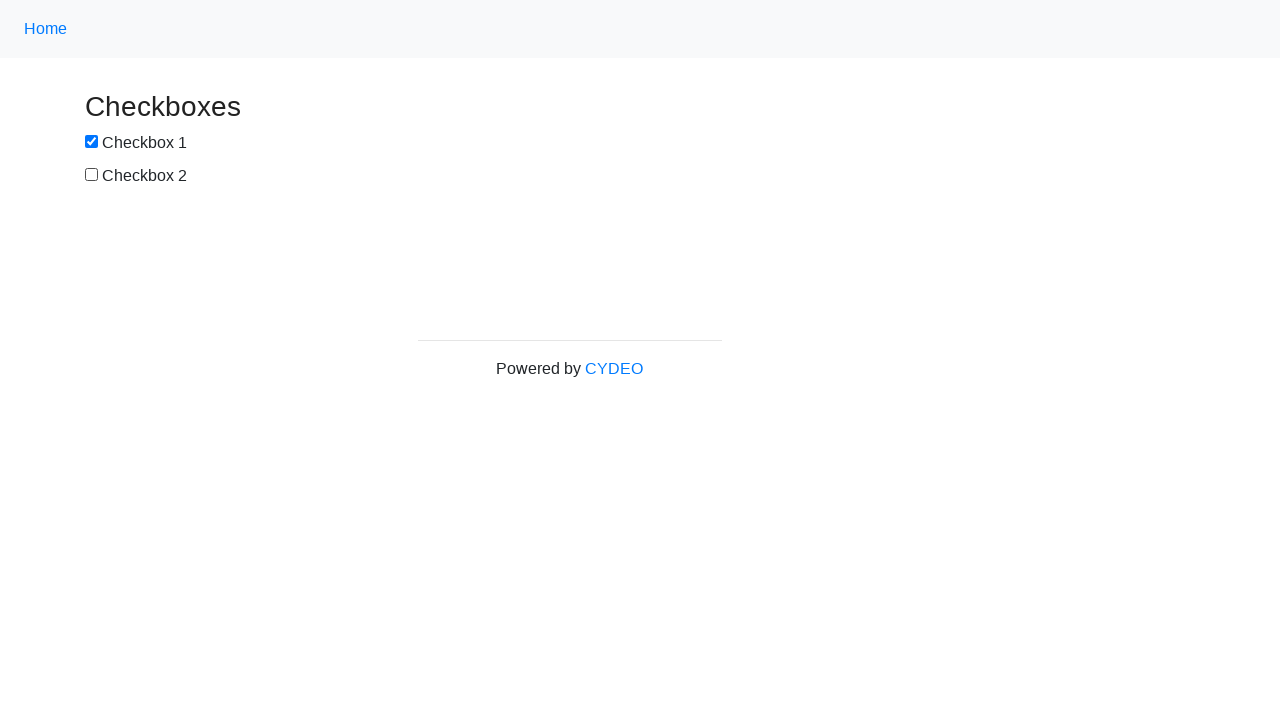

Verified checkbox 2 is now unchecked
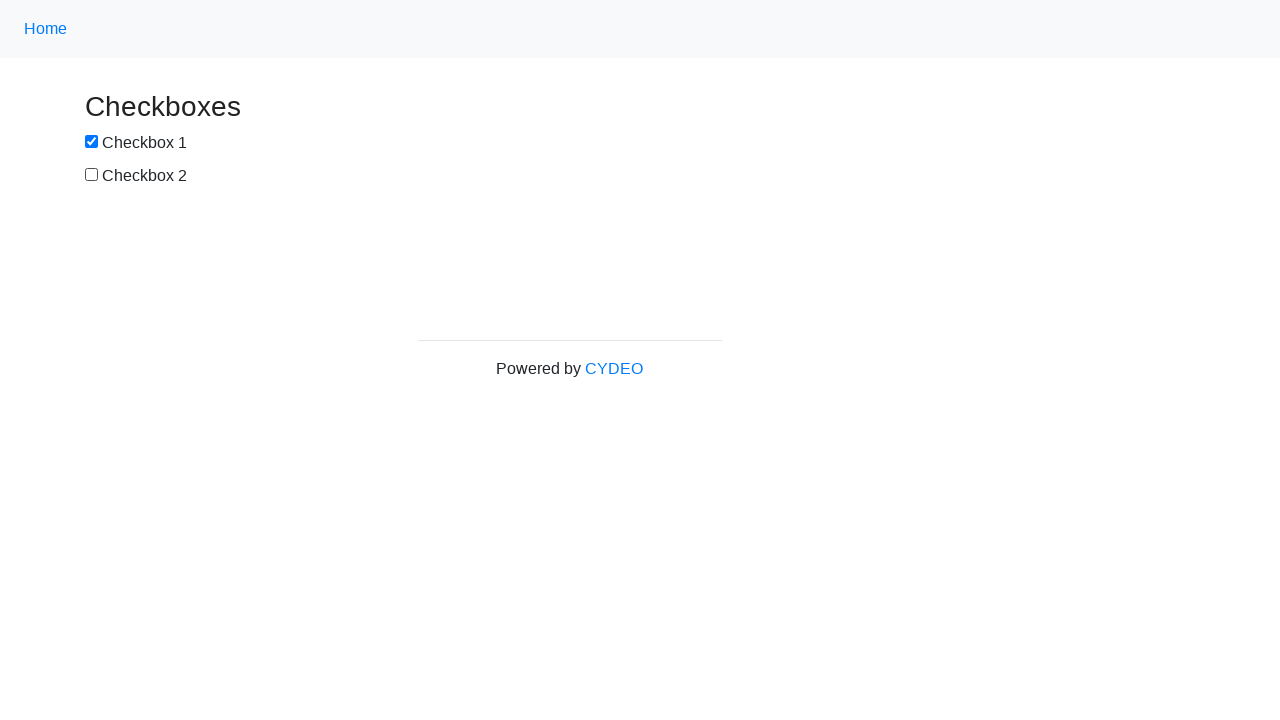

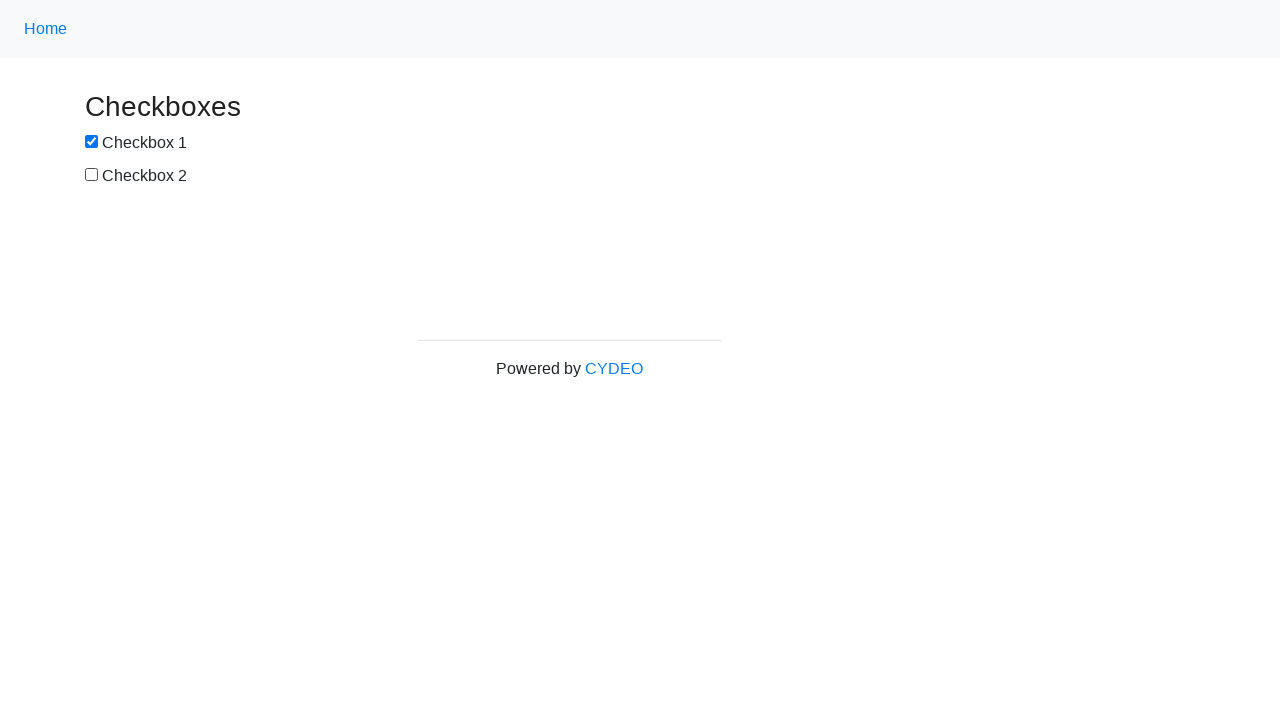